Navigates to Demo Tables and accesses manager IDs from the Employee Manager table

Starting URL: http://automationbykrishna.com

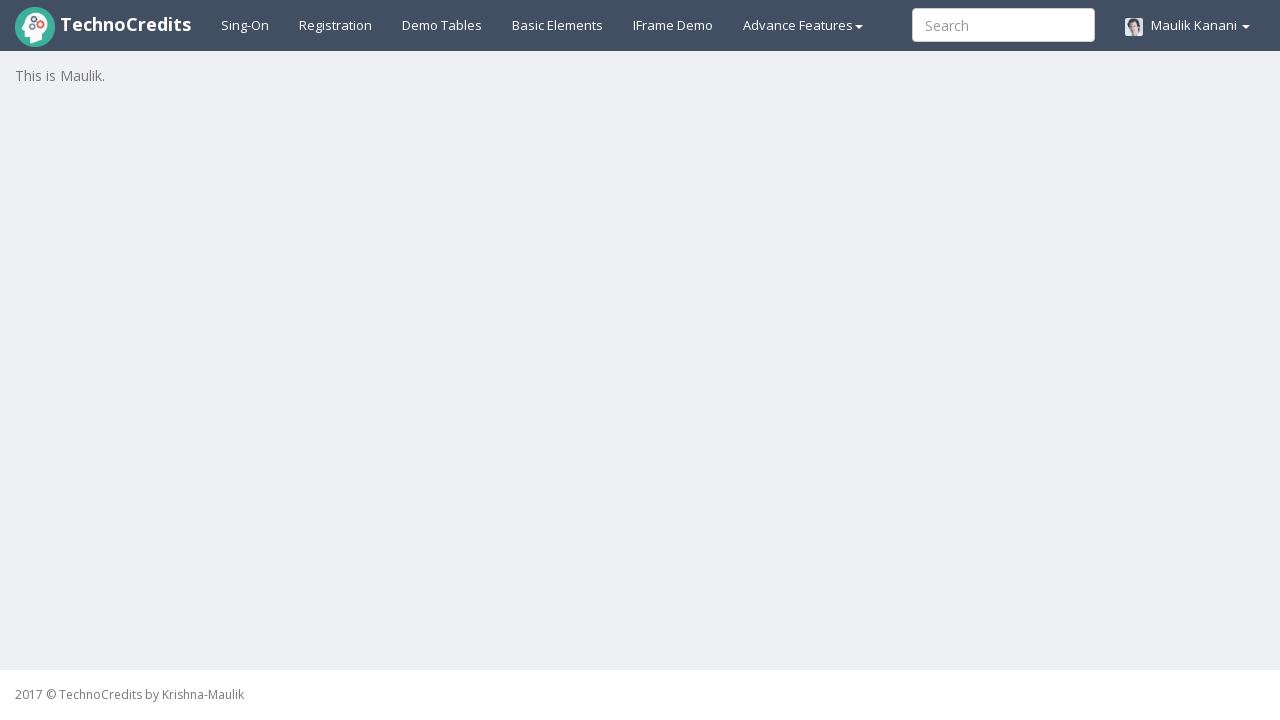

Clicked on Demo Tables tab at (442, 25) on a:text('Demo Tables')
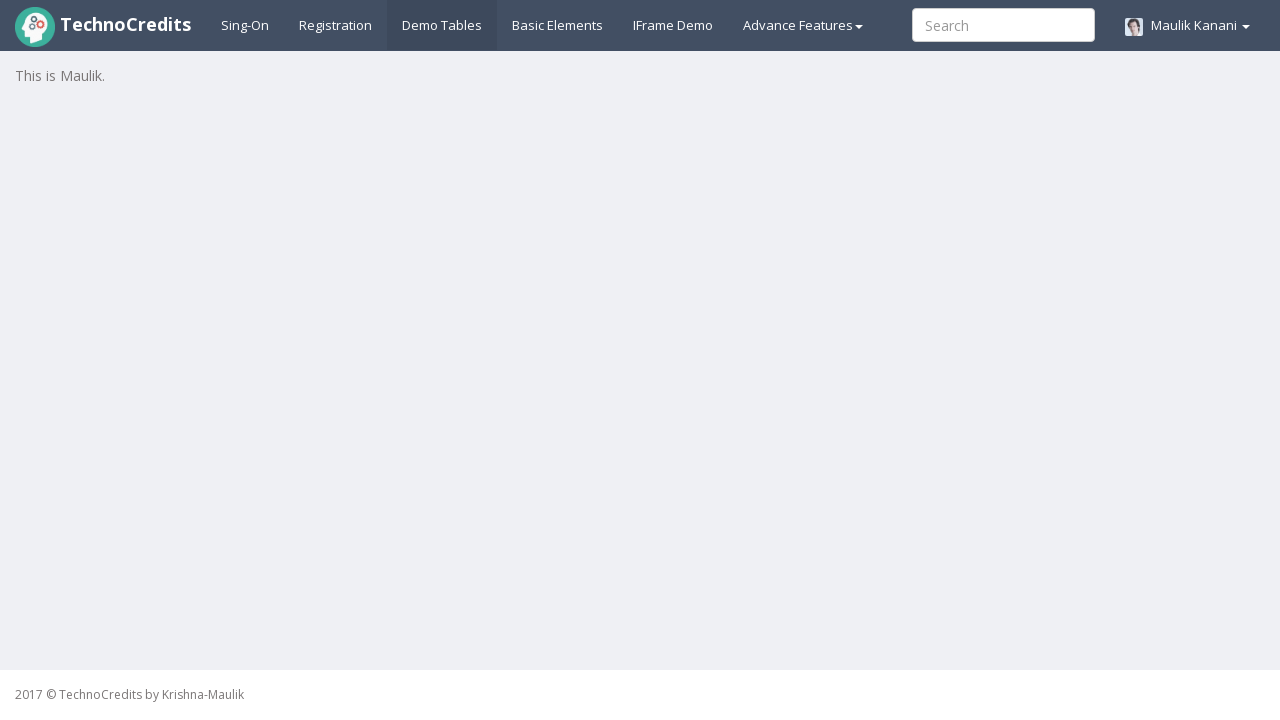

Employee Manager table loaded
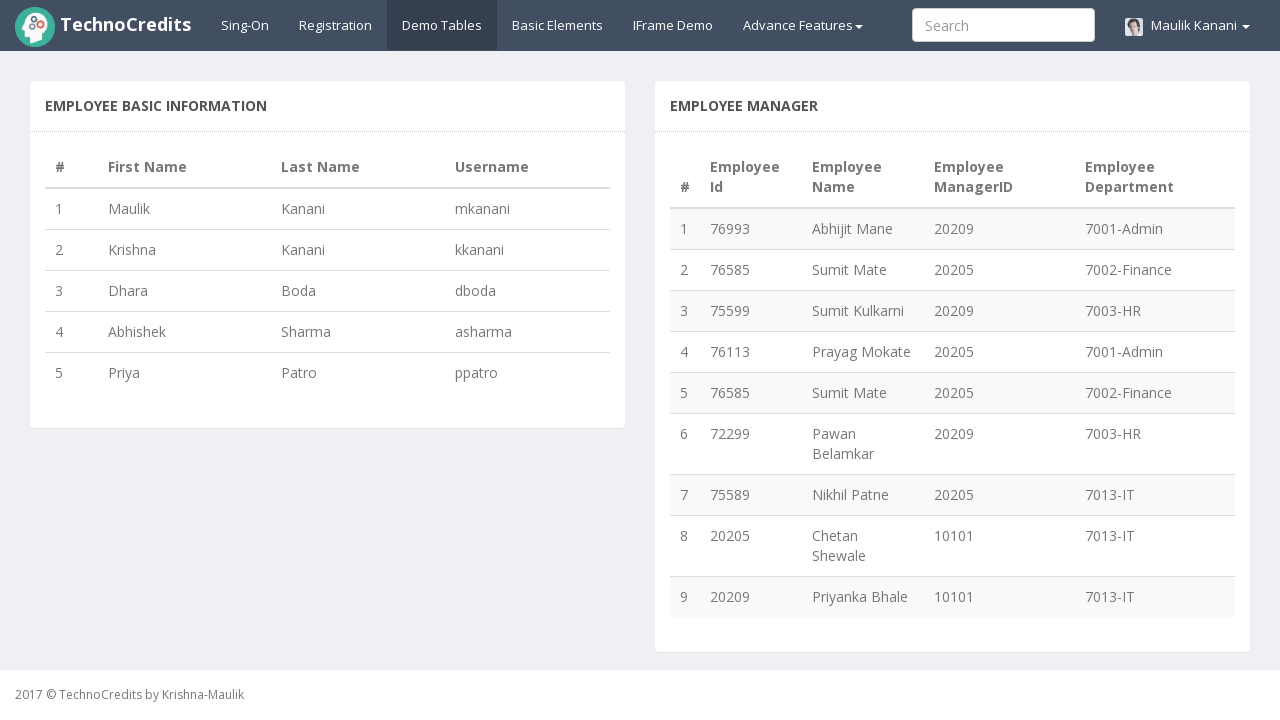

Counted 9 rows in Employee Manager table
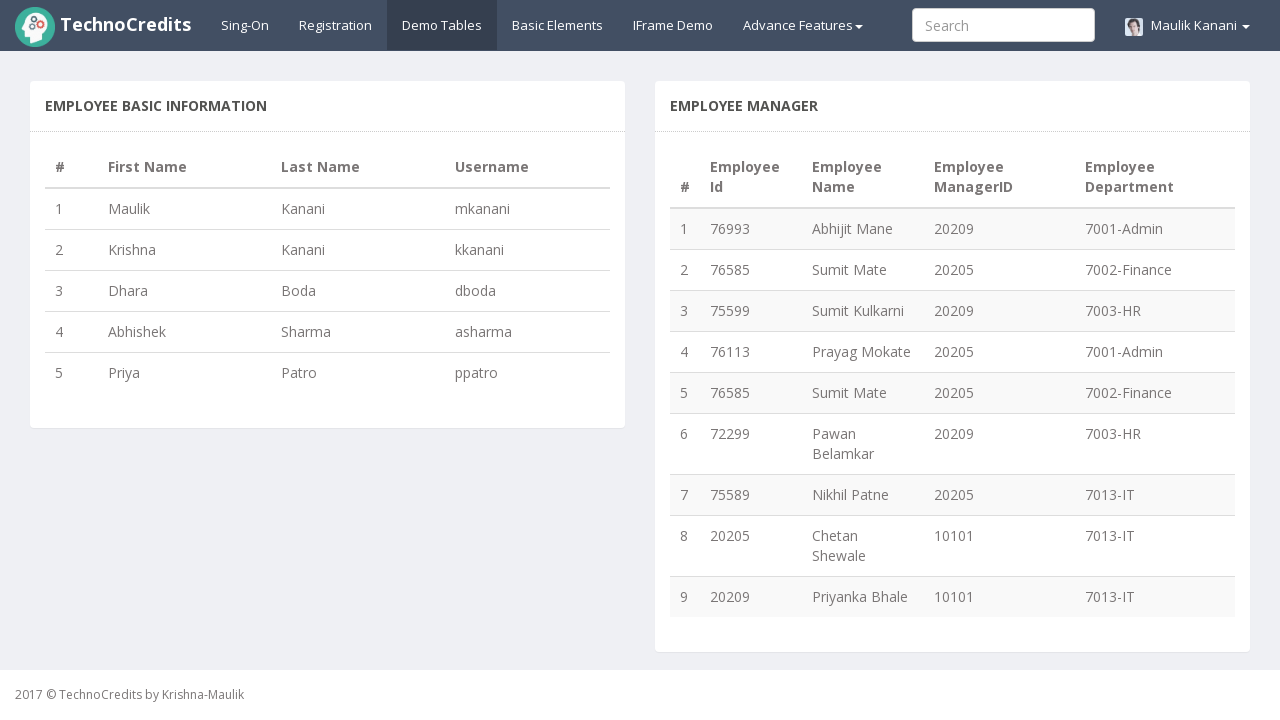

Accessed manager ID from row 1
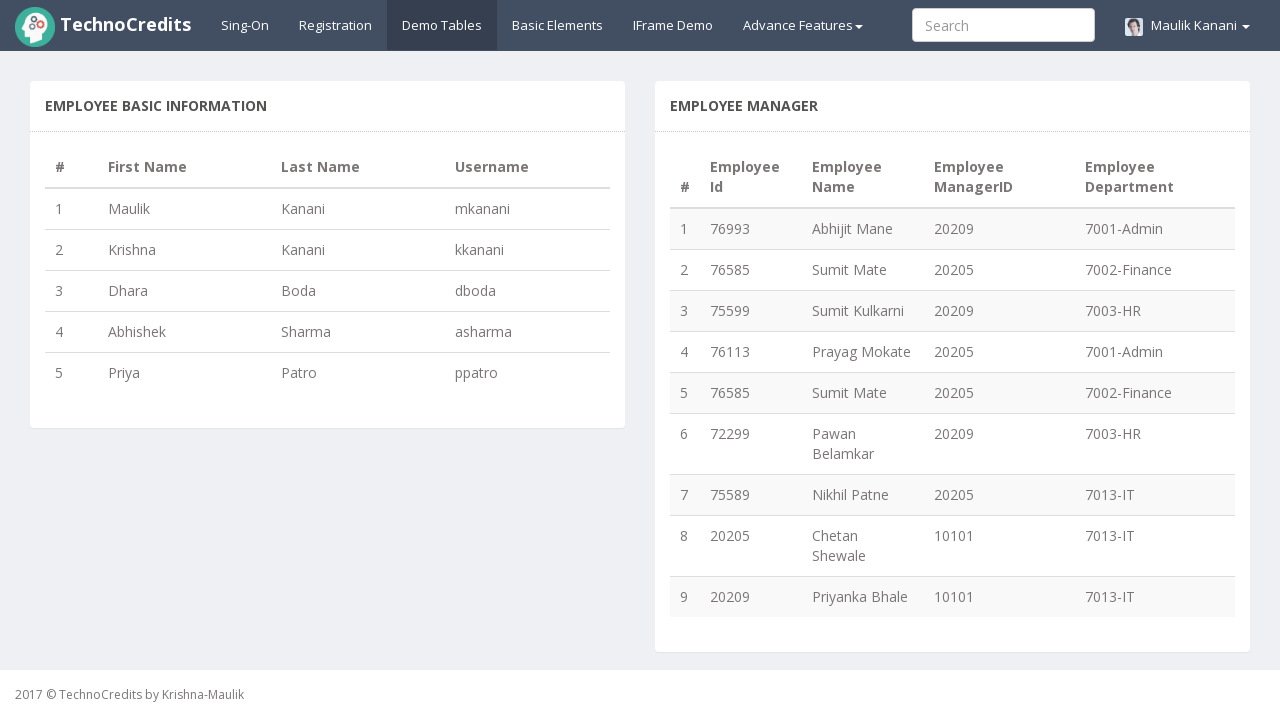

Accessed manager ID from row 2
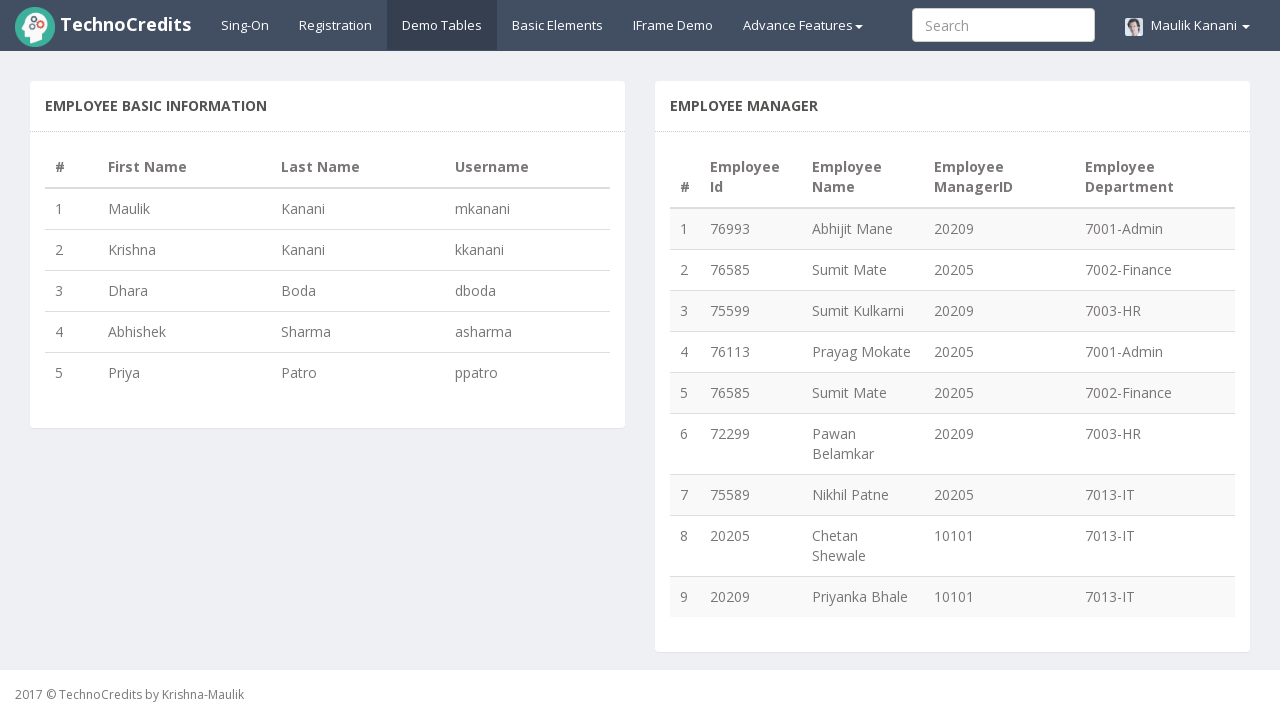

Accessed manager ID from row 3
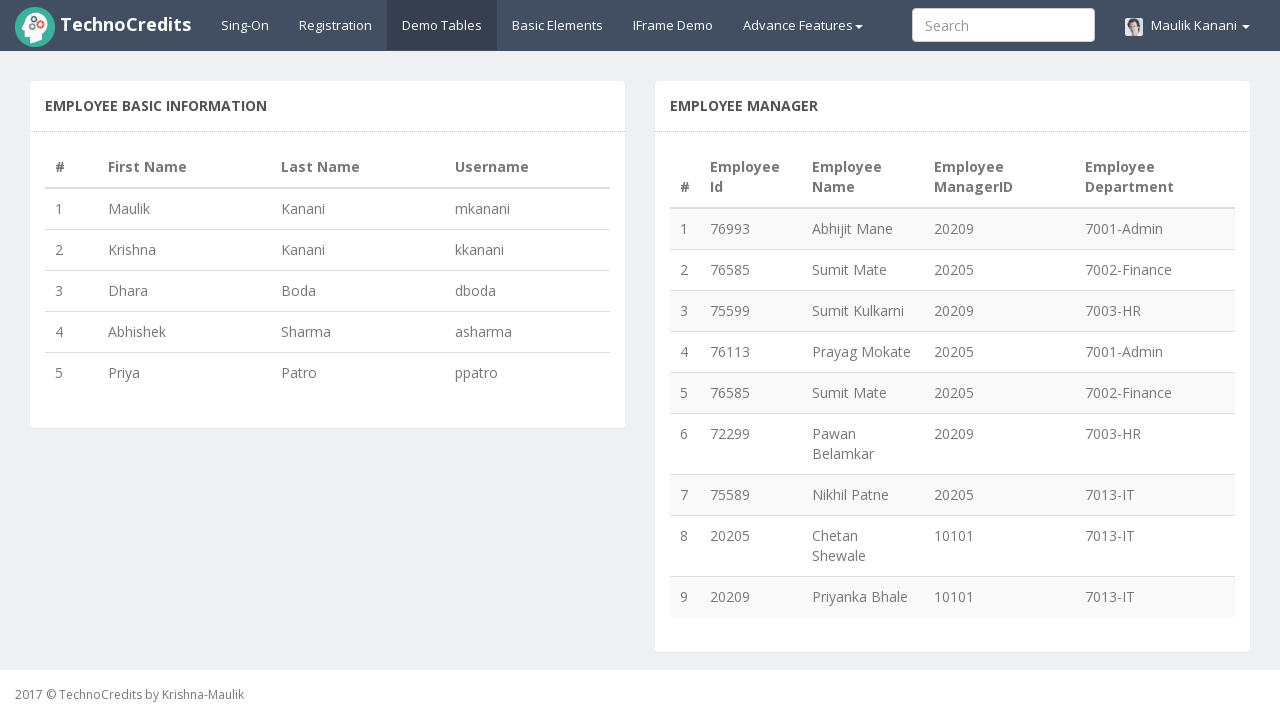

Accessed manager ID from row 4
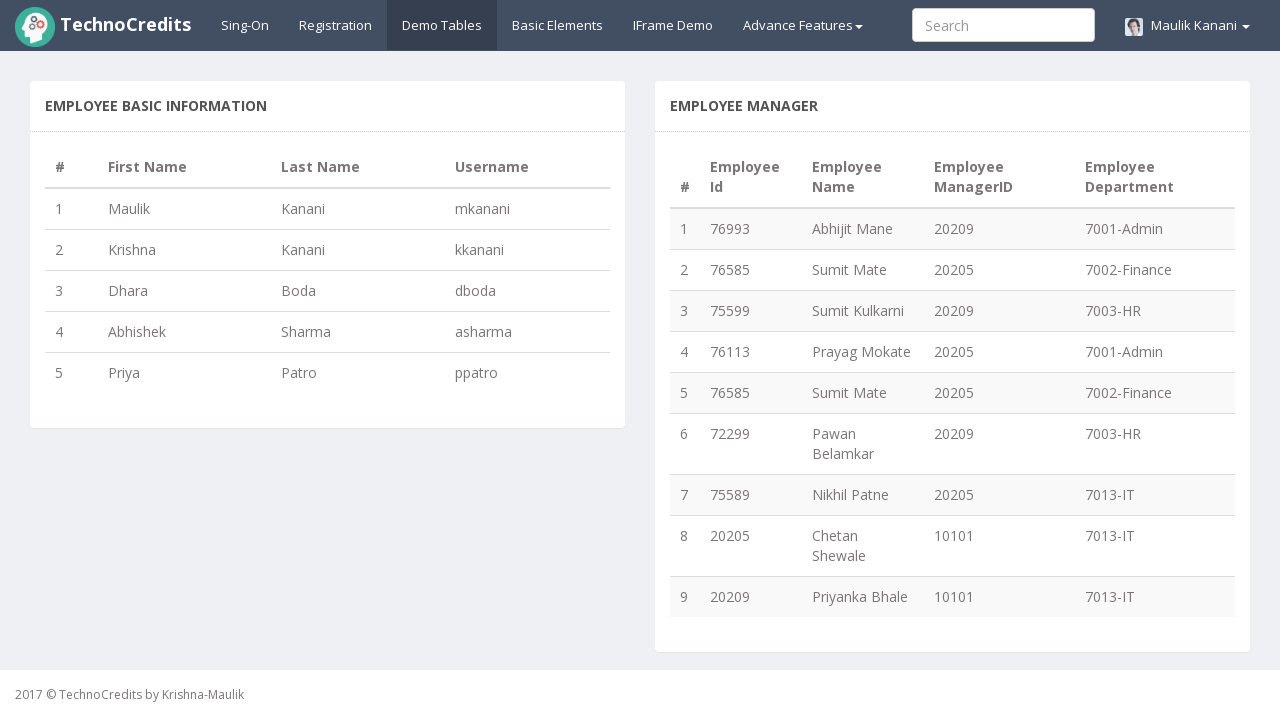

Accessed manager ID from row 5
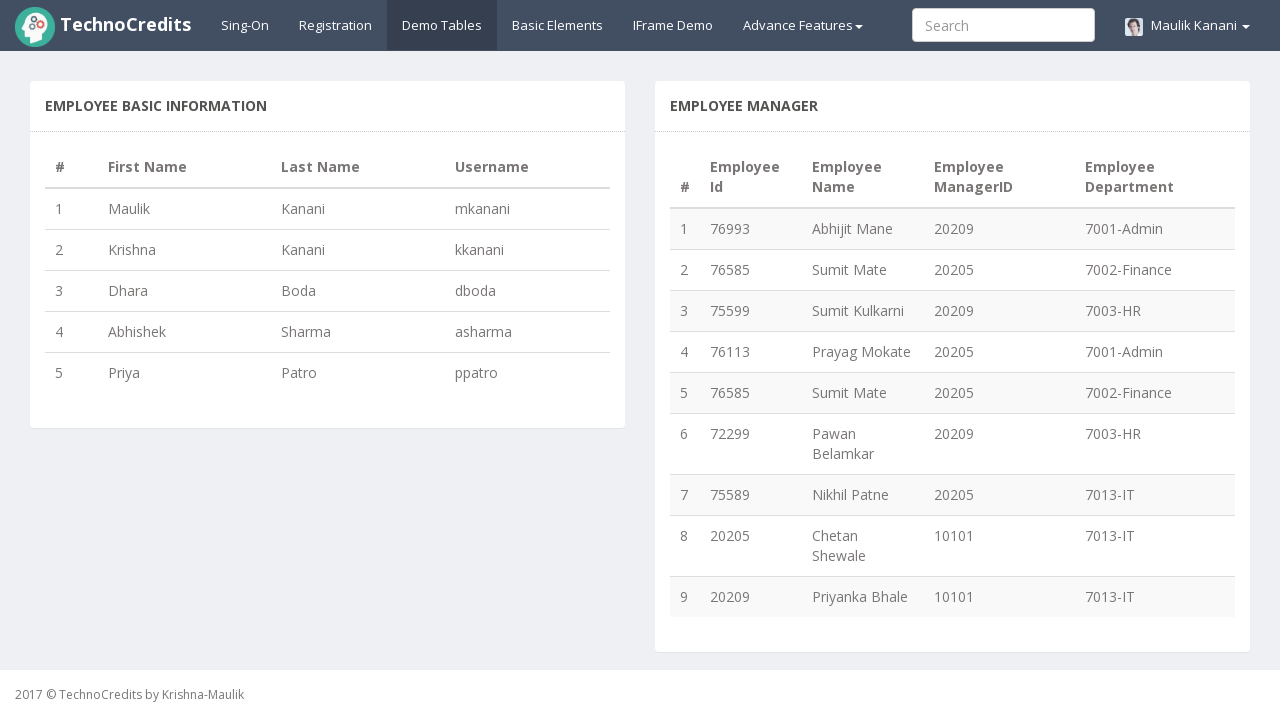

Accessed manager ID from row 6
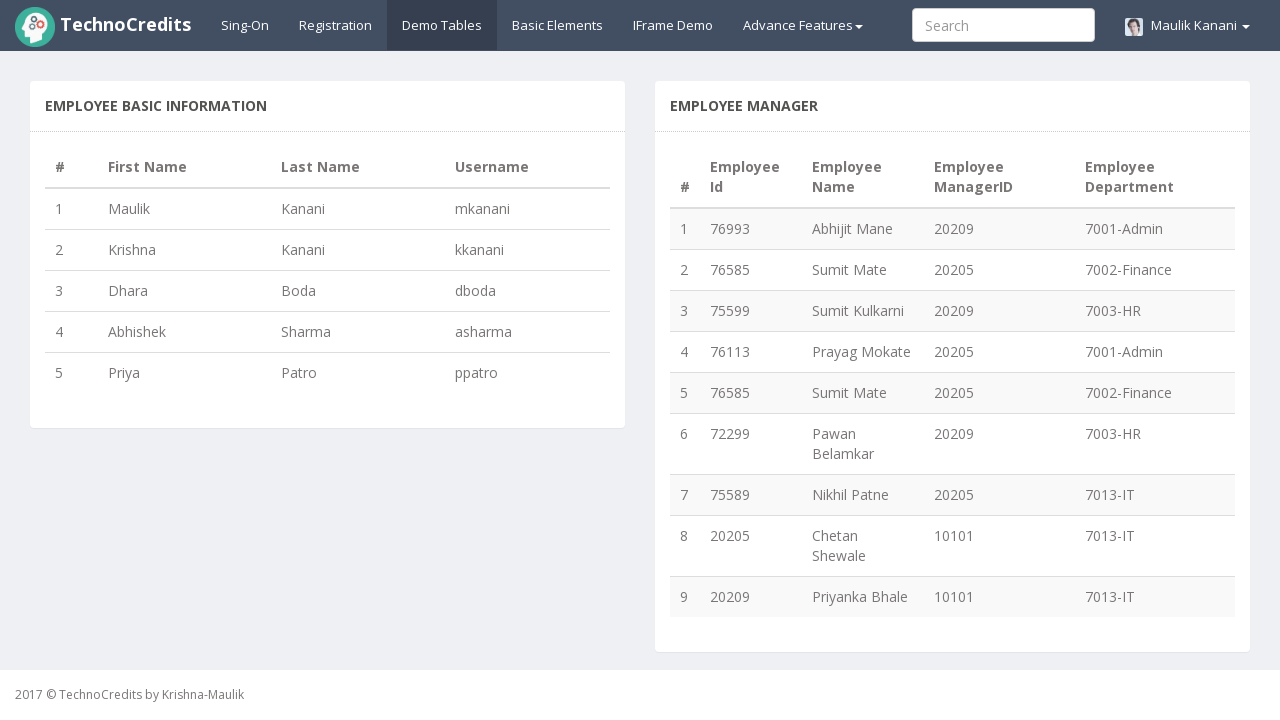

Accessed manager ID from row 7
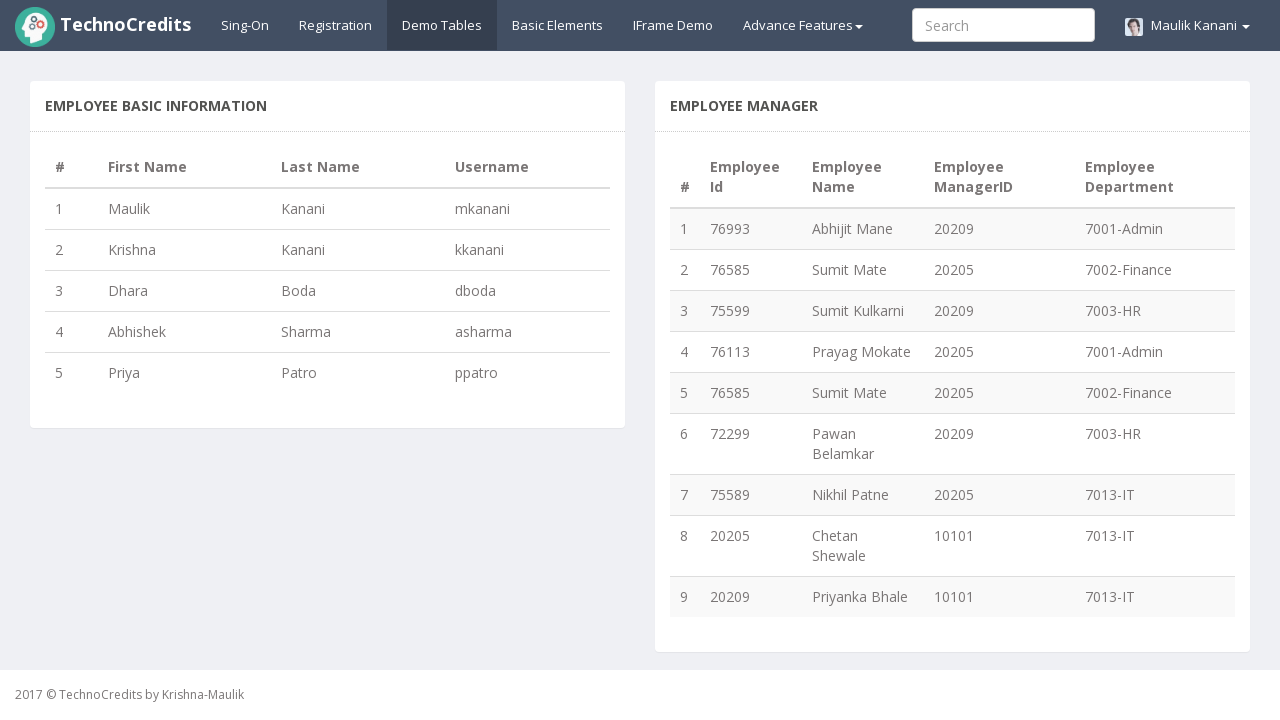

Accessed manager ID from row 8
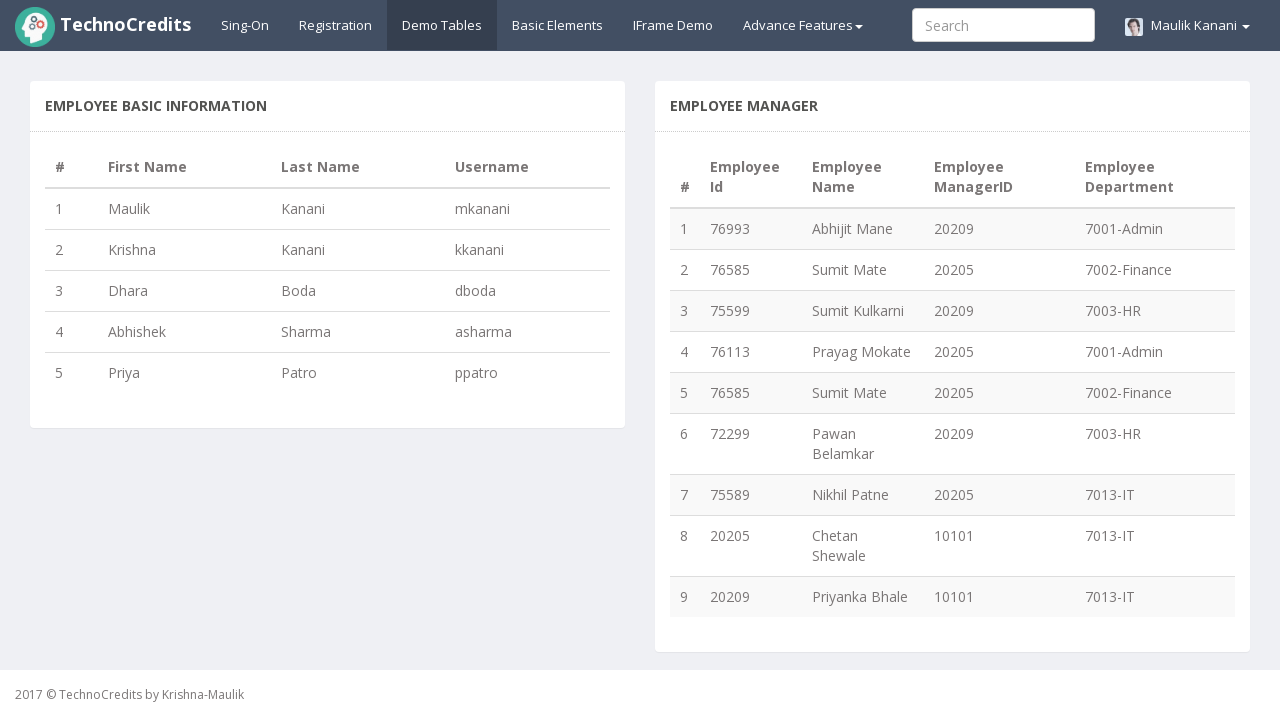

Accessed manager ID from row 9
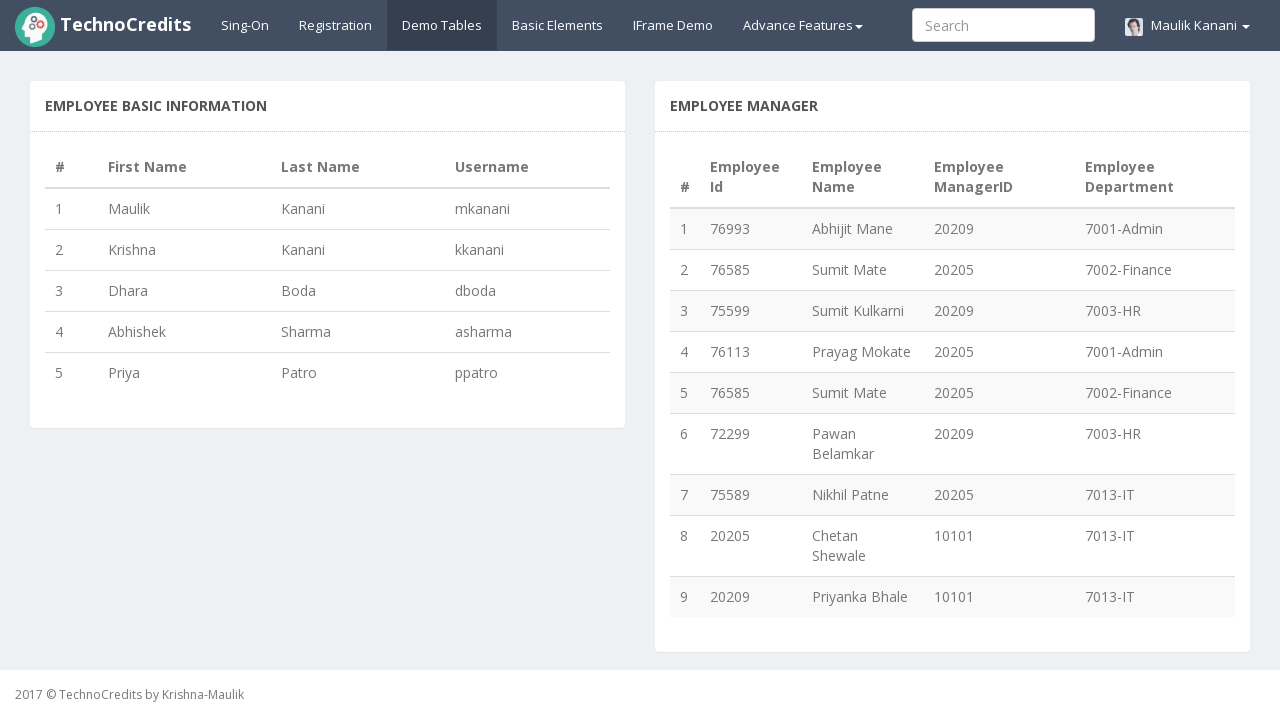

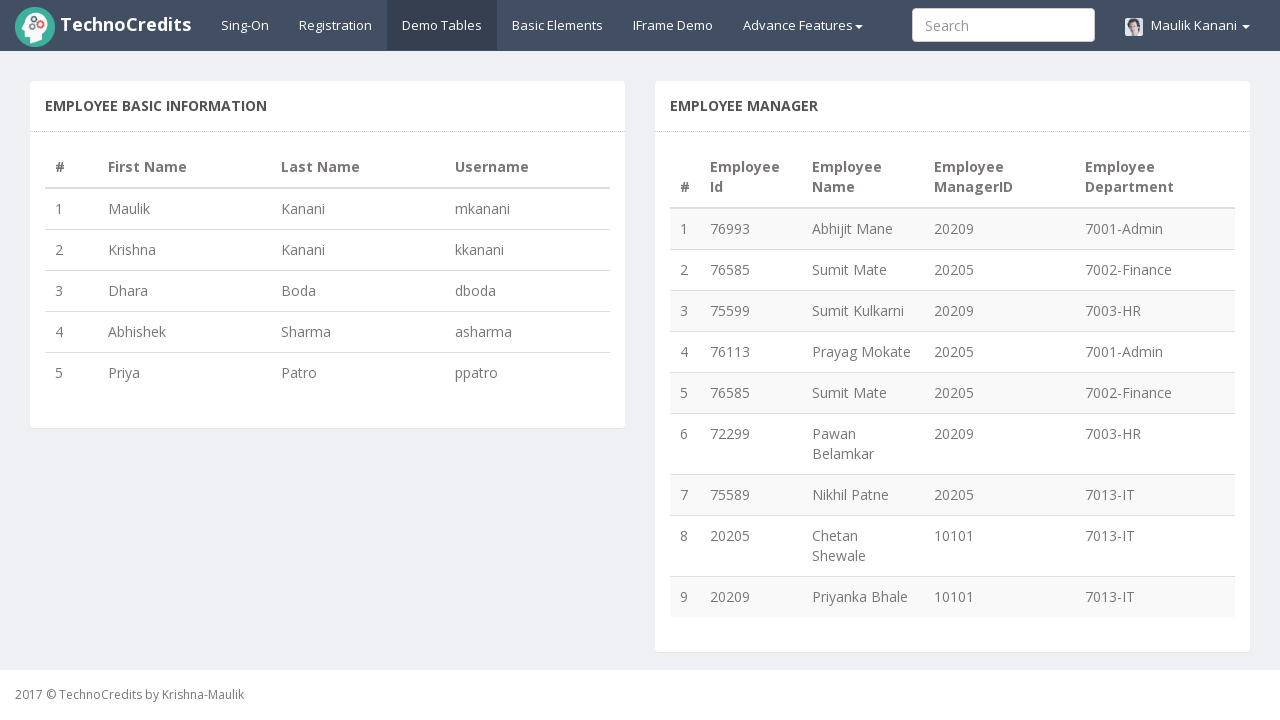